Tests that other controls are hidden when editing a todo item

Starting URL: https://demo.playwright.dev/todomvc

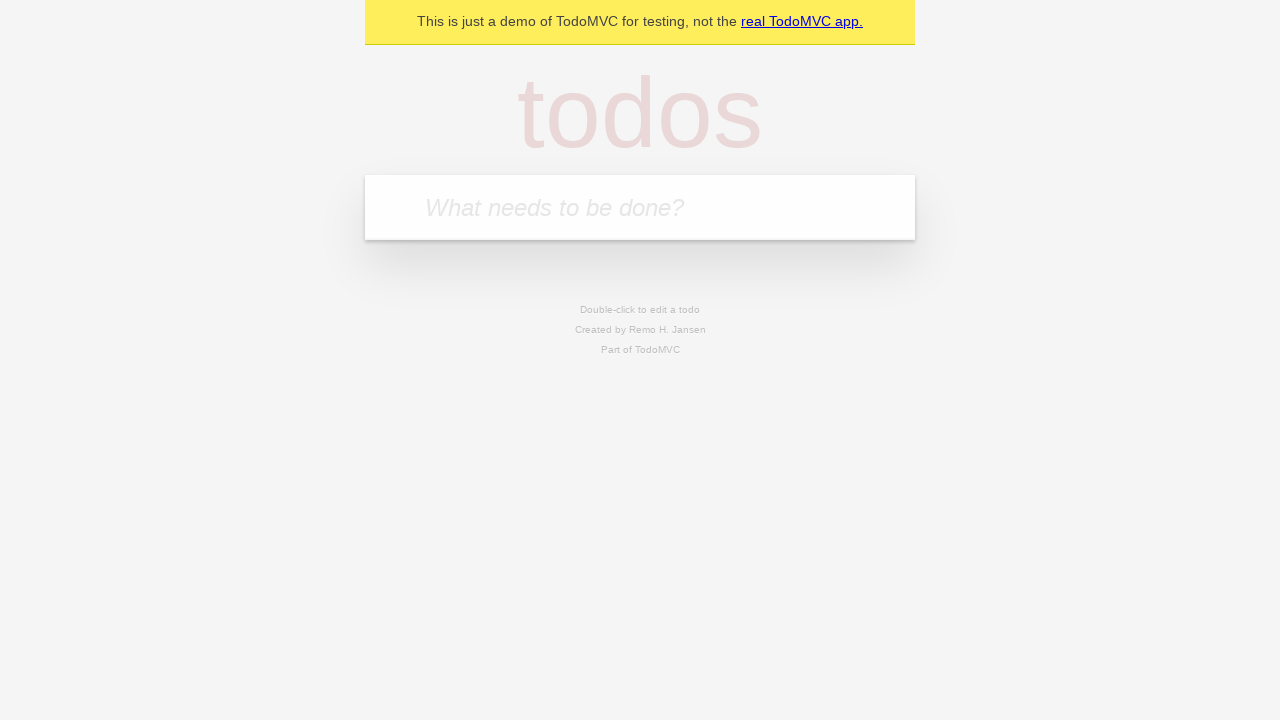

Filled input field with 'buy some cheese' on internal:attr=[placeholder="What needs to be done?"i]
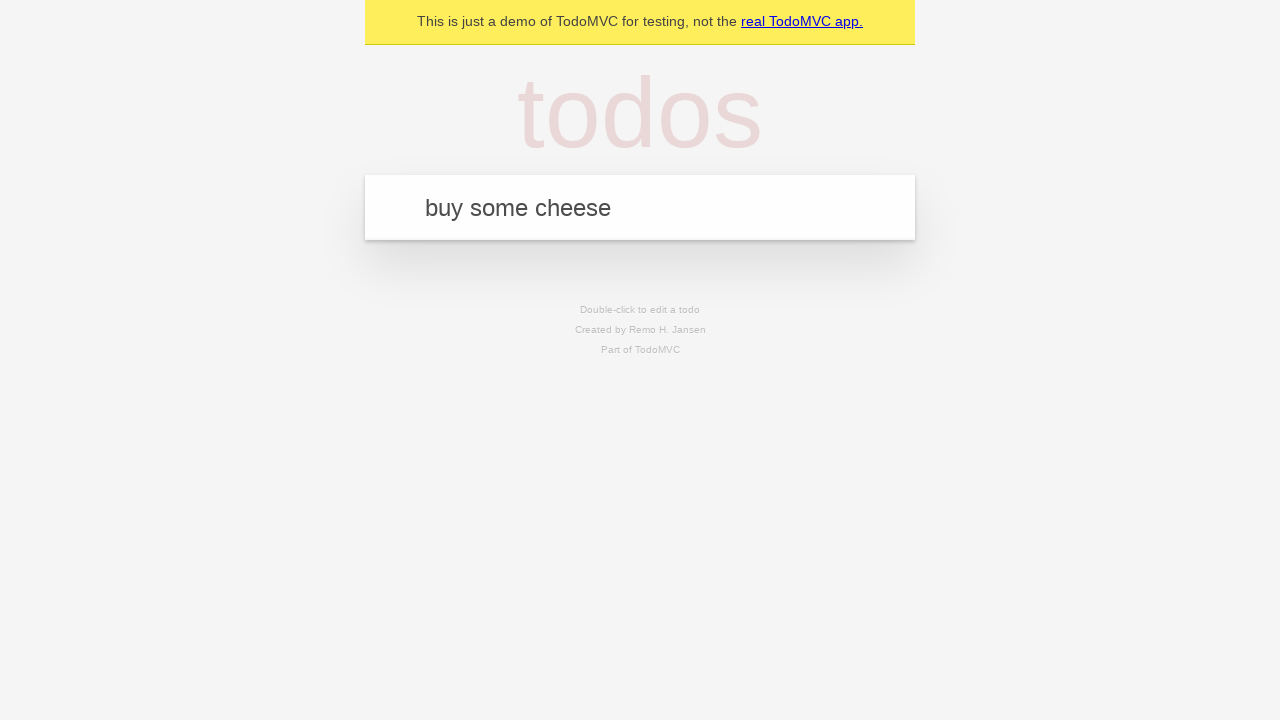

Pressed Enter to create first todo item on internal:attr=[placeholder="What needs to be done?"i]
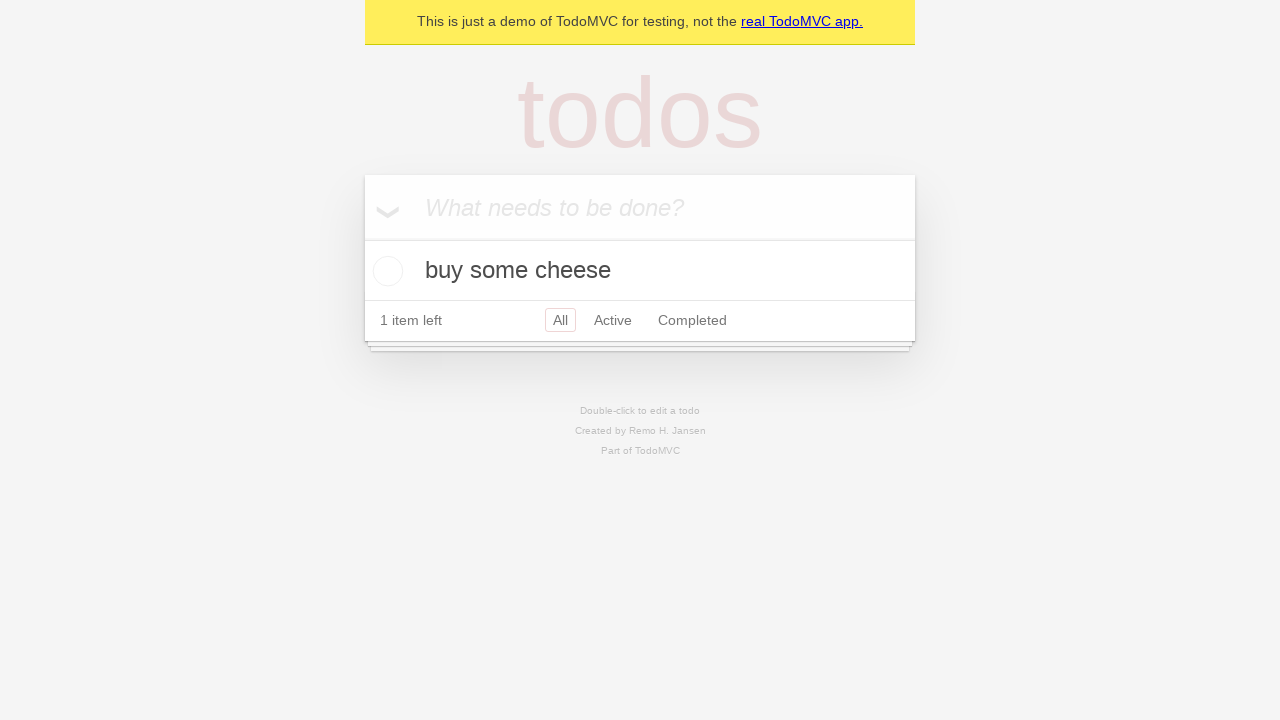

Filled input field with 'feed the cat' on internal:attr=[placeholder="What needs to be done?"i]
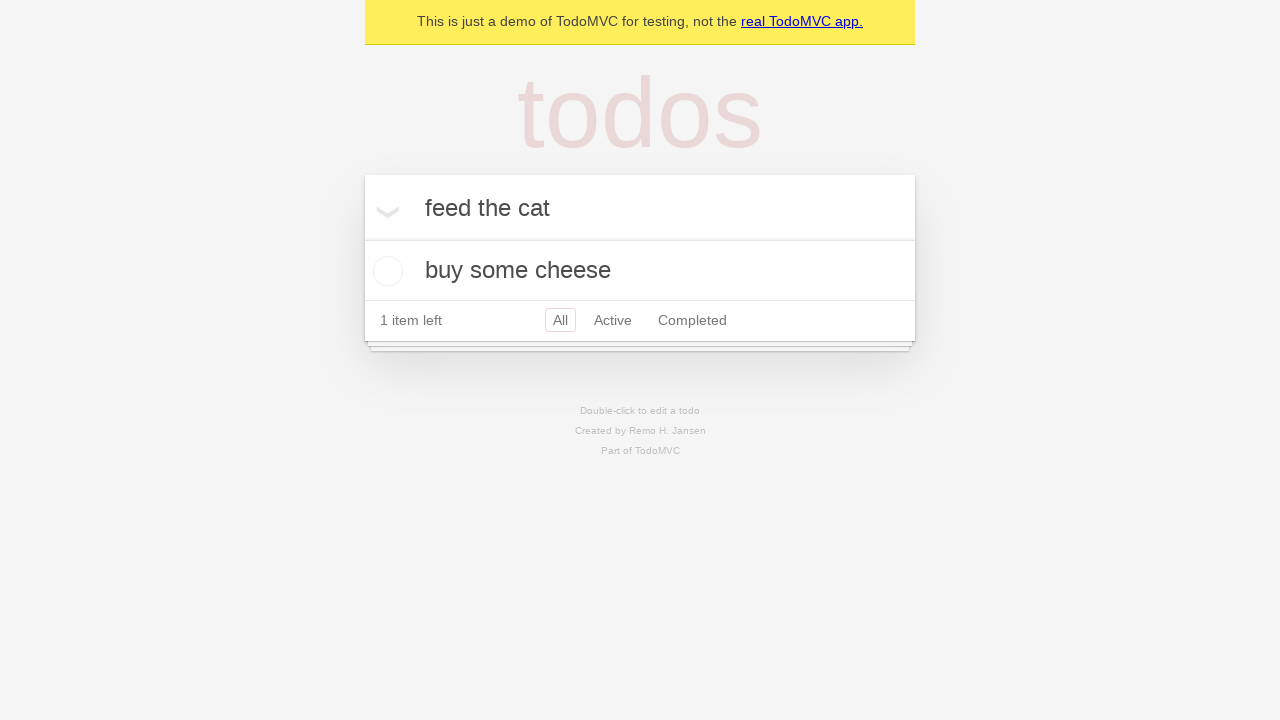

Pressed Enter to create second todo item on internal:attr=[placeholder="What needs to be done?"i]
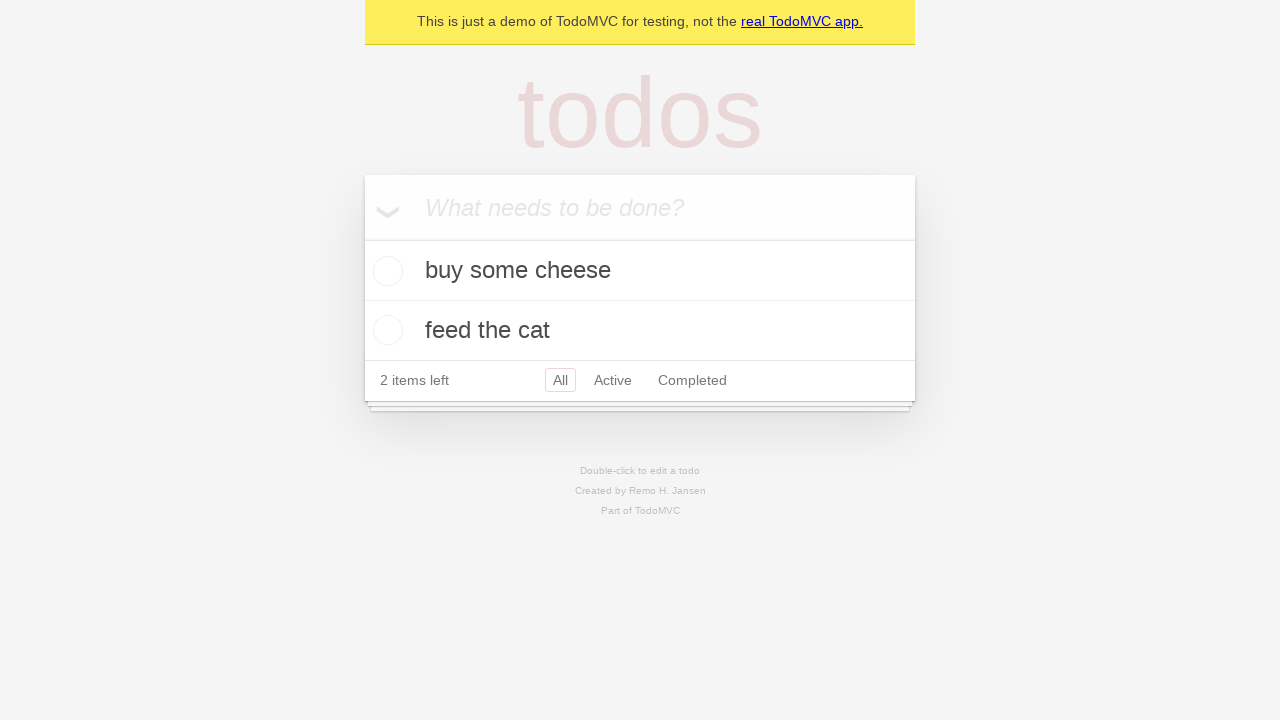

Filled input field with 'book a doctors appointment' on internal:attr=[placeholder="What needs to be done?"i]
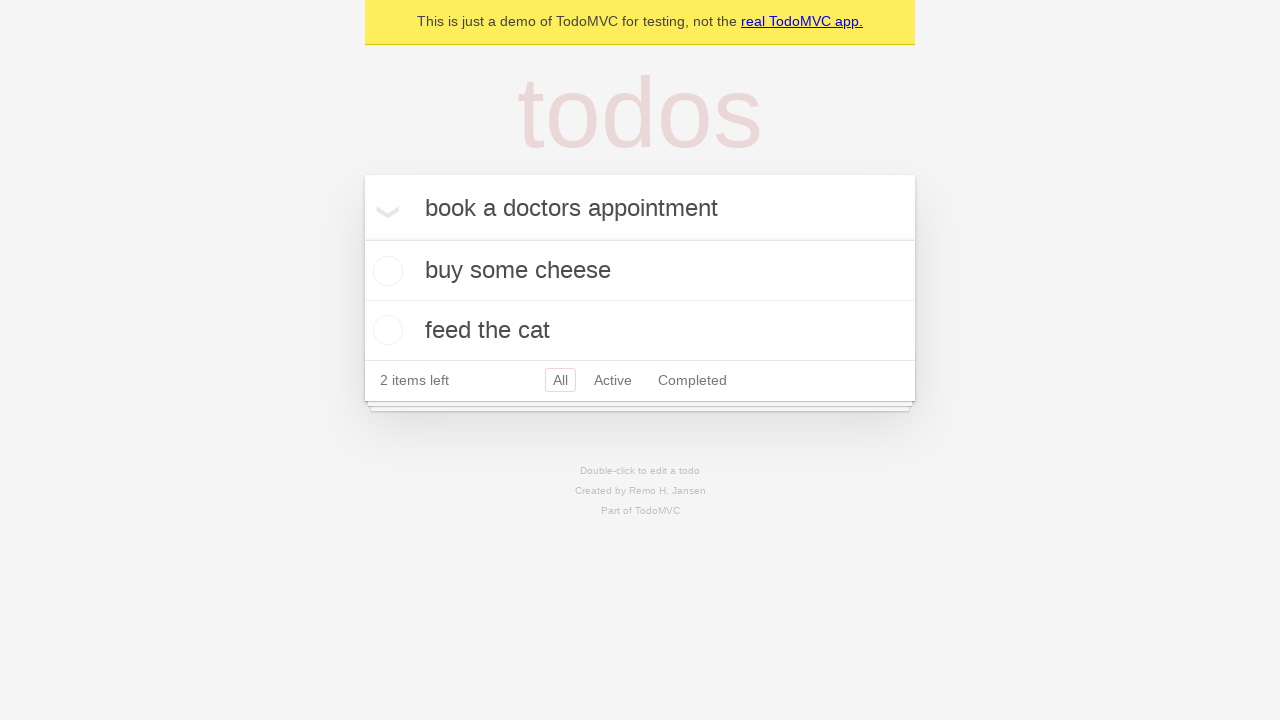

Pressed Enter to create third todo item on internal:attr=[placeholder="What needs to be done?"i]
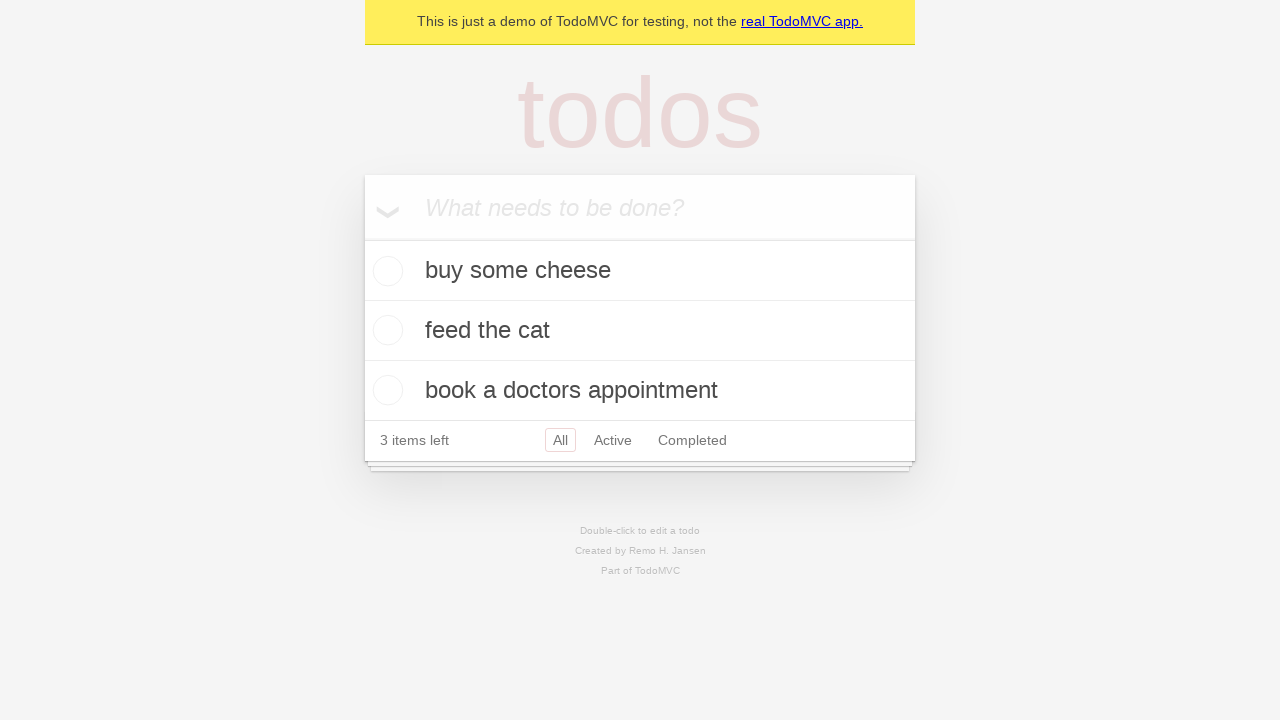

Double-clicked on second todo item to enter edit mode at (640, 331) on internal:testid=[data-testid="todo-item"s] >> nth=1
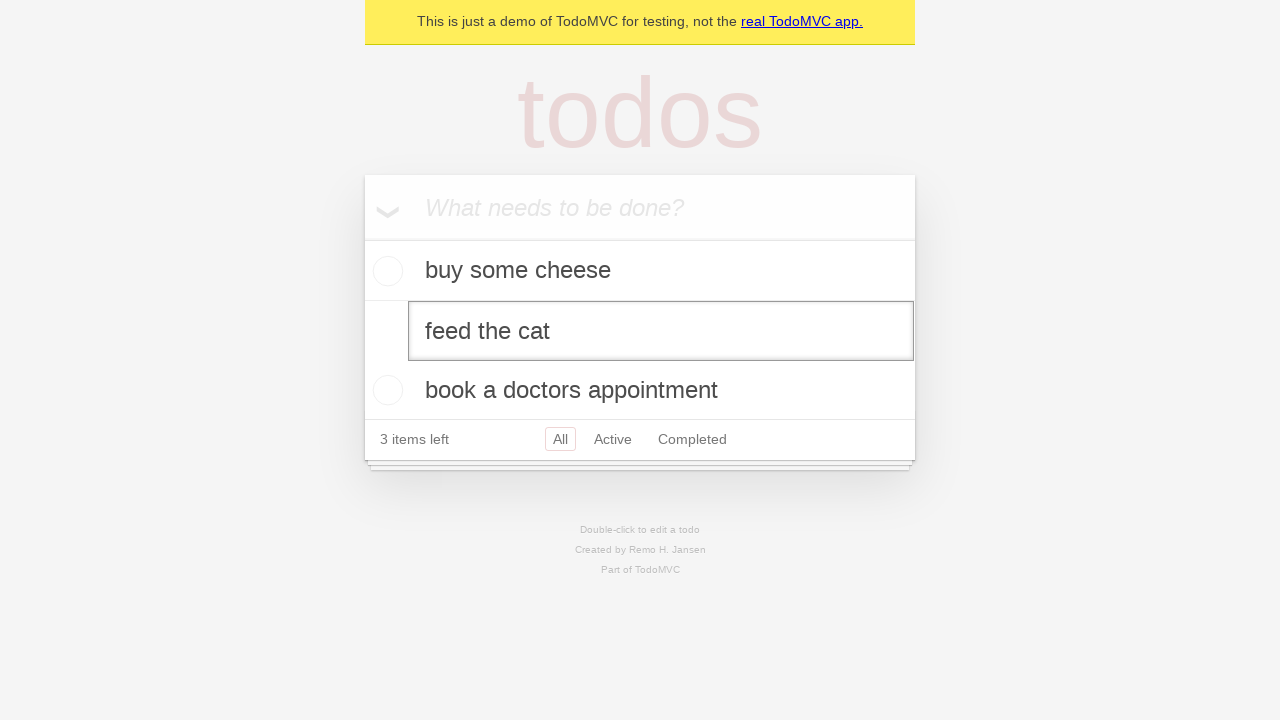

Edit textbox appeared for the todo item
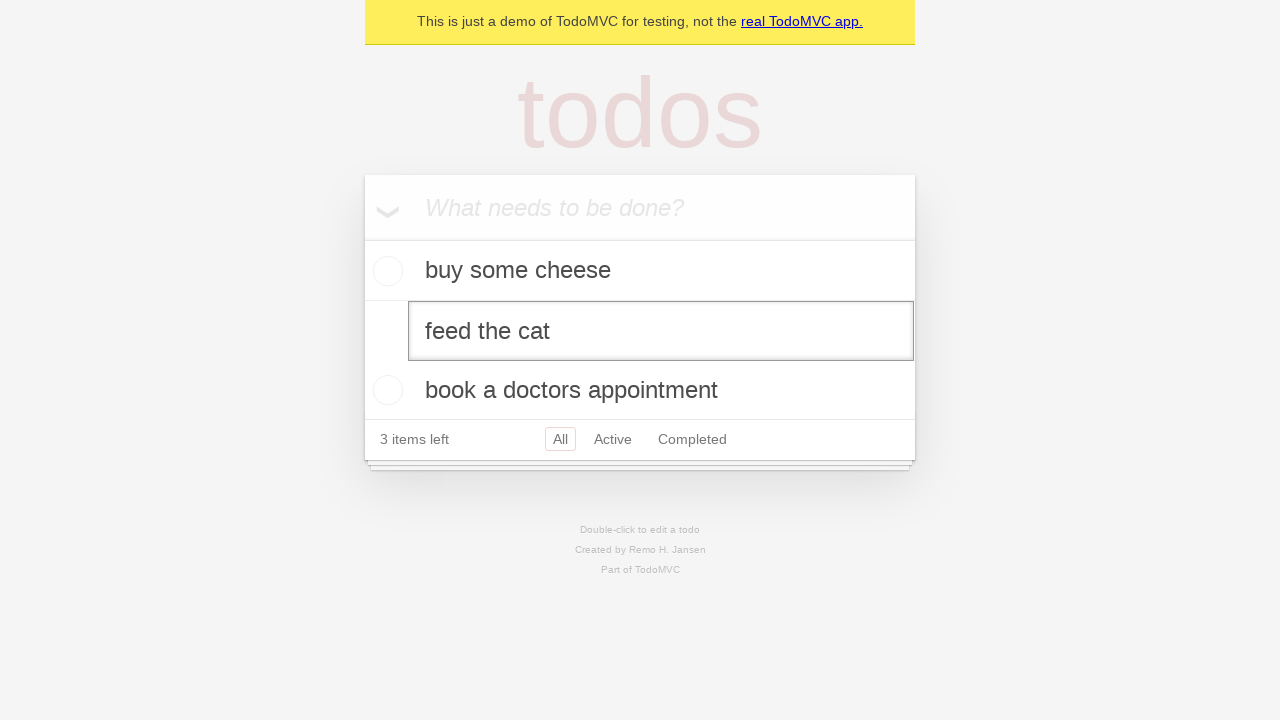

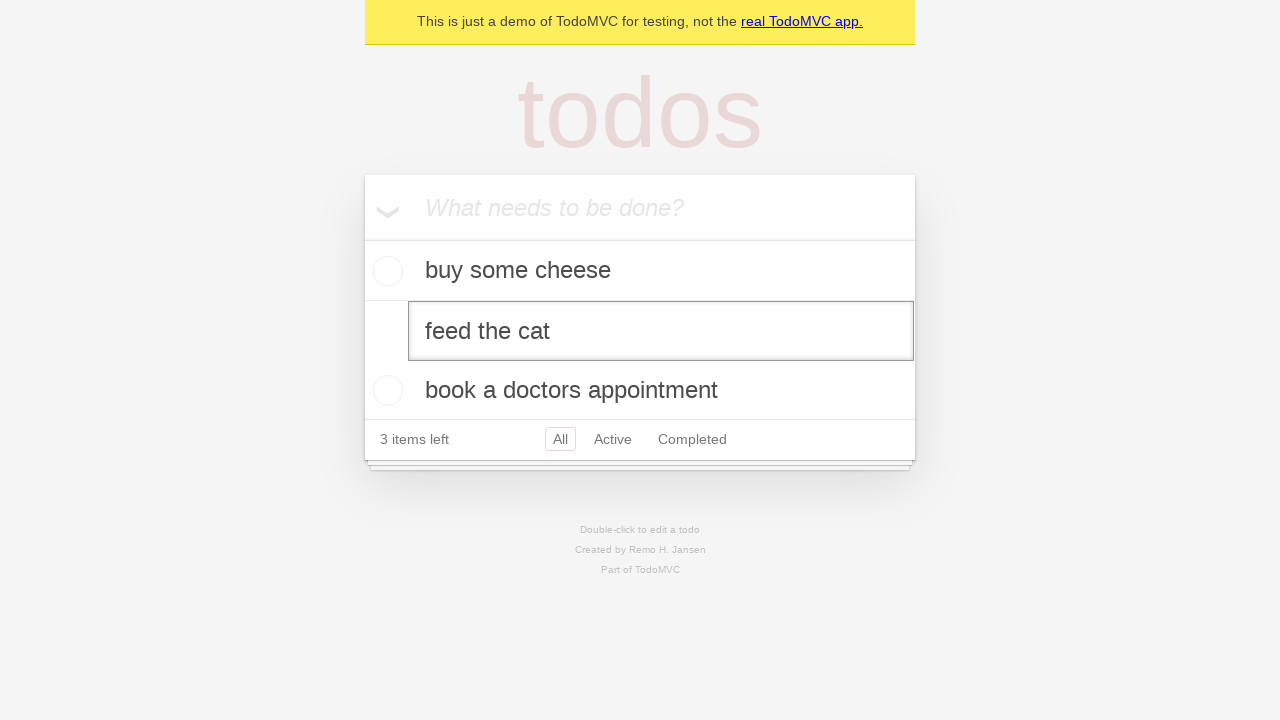